Tests the Disable button functionality by first enabling the input, then disabling it and verifying it becomes disabled again

Starting URL: https://the-internet.herokuapp.com/dynamic_controls

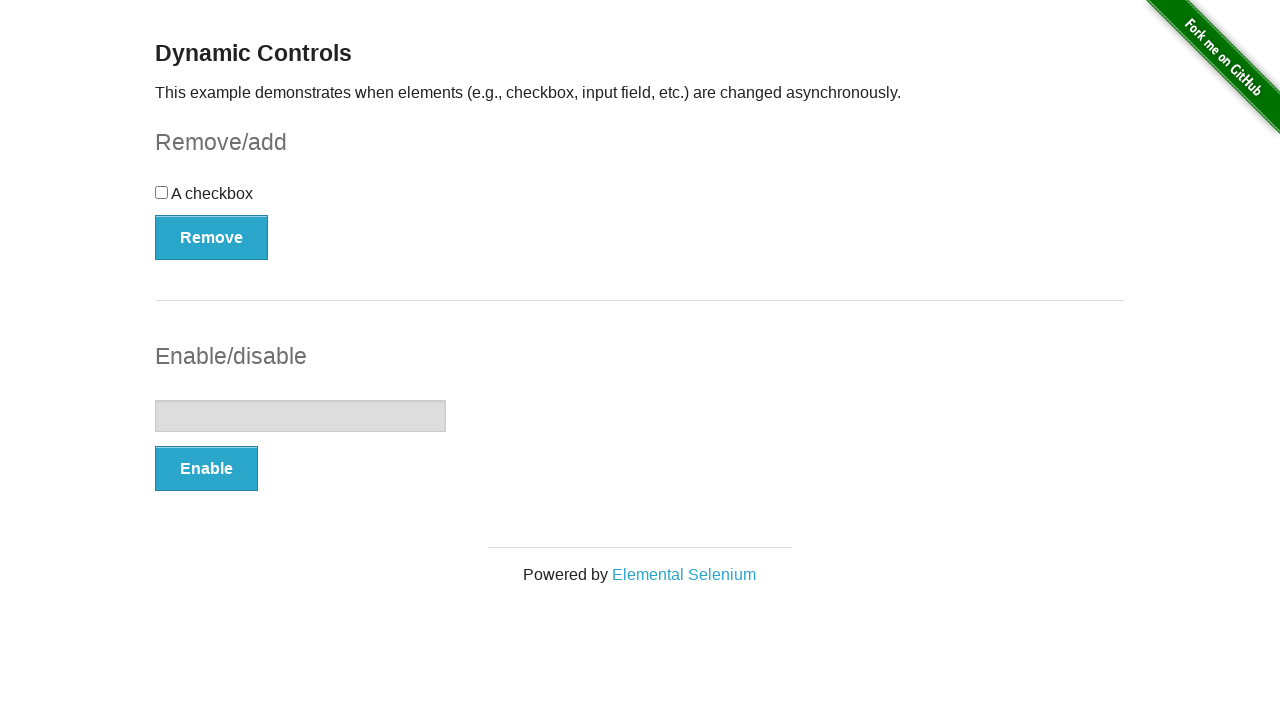

Clicked the Enable button at (206, 469) on internal:role=button[name="Enable"i]
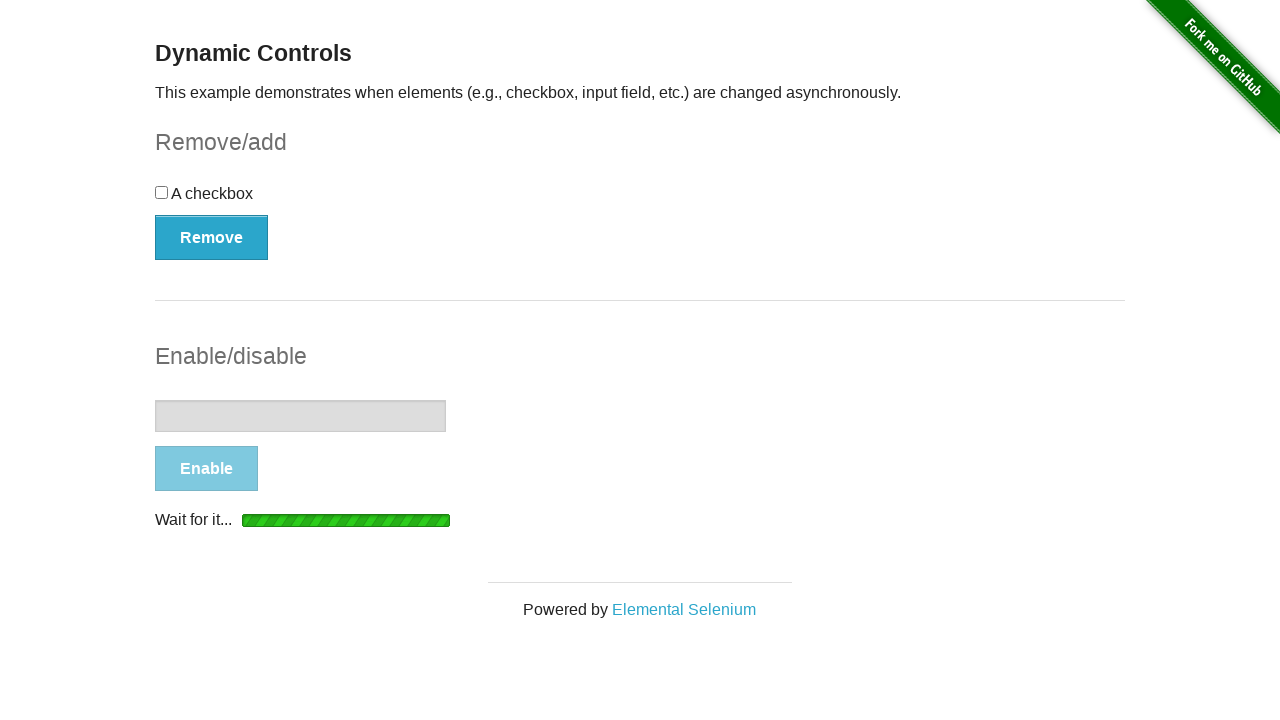

Waited for Disable button to appear
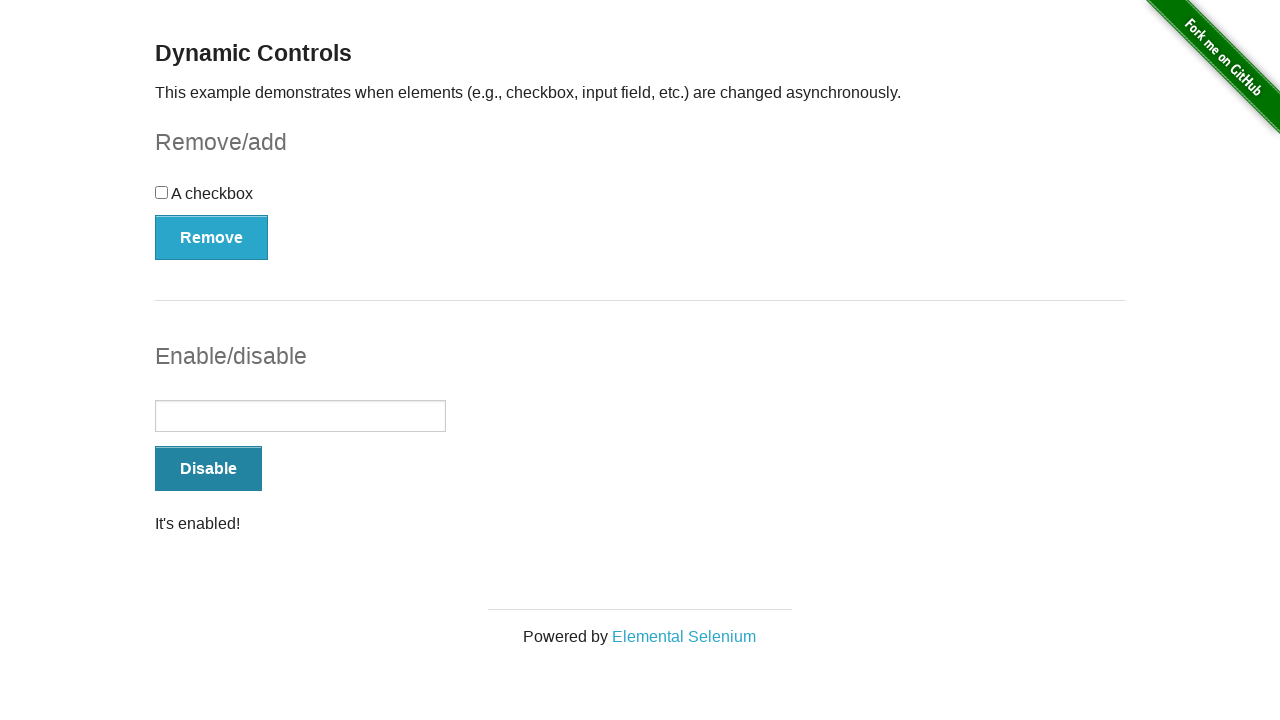

Clicked the Disable button at (208, 469) on internal:role=button[name="Disable"i]
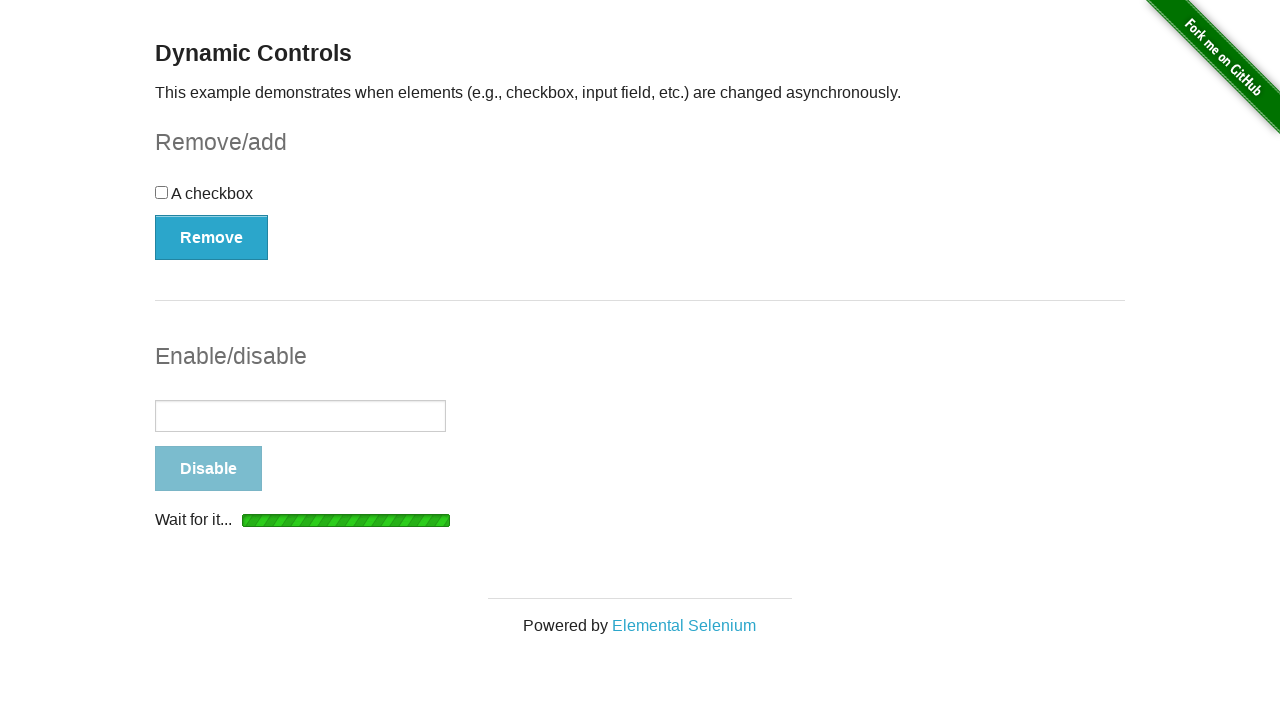

Waited for Enable button to appear again
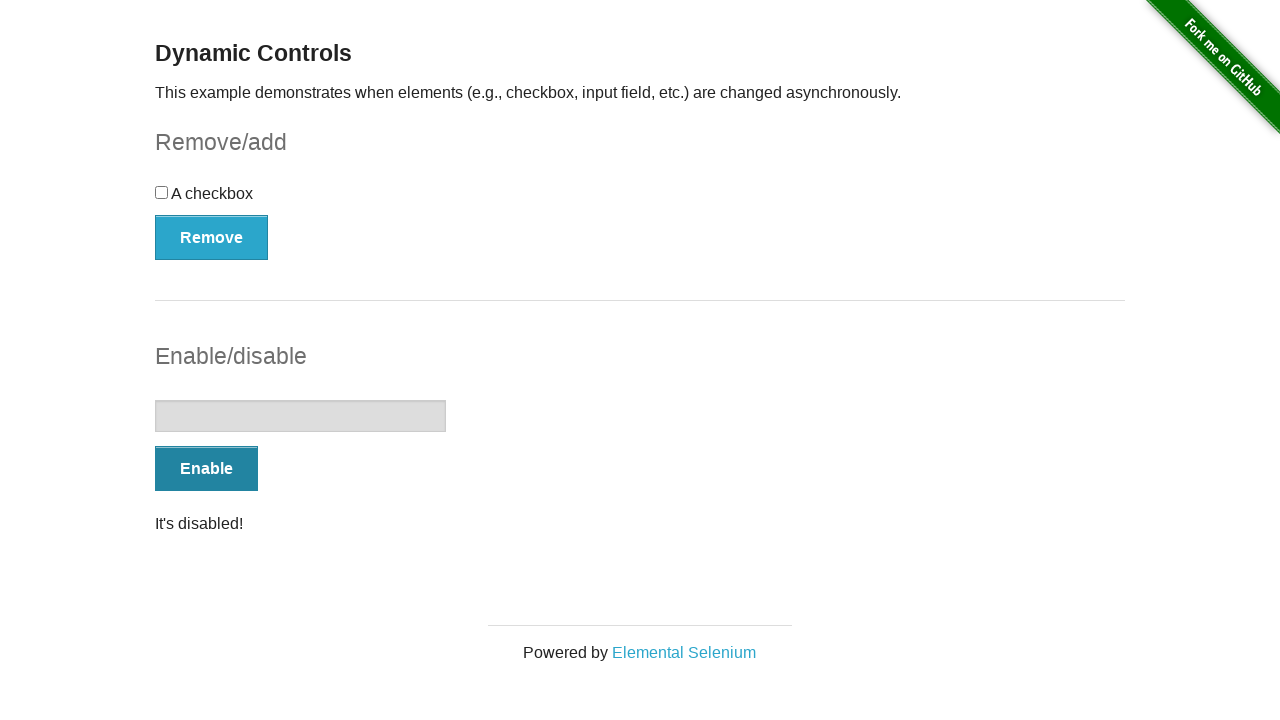

Verified that the textbox is now disabled
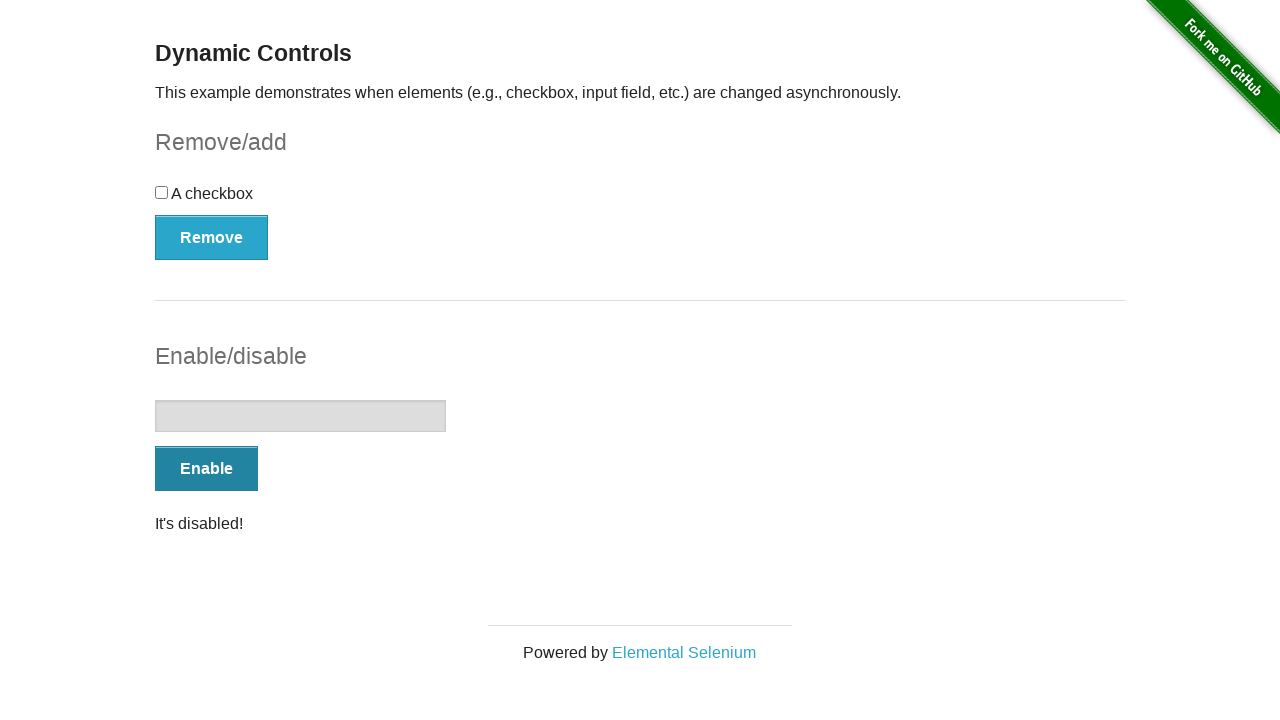

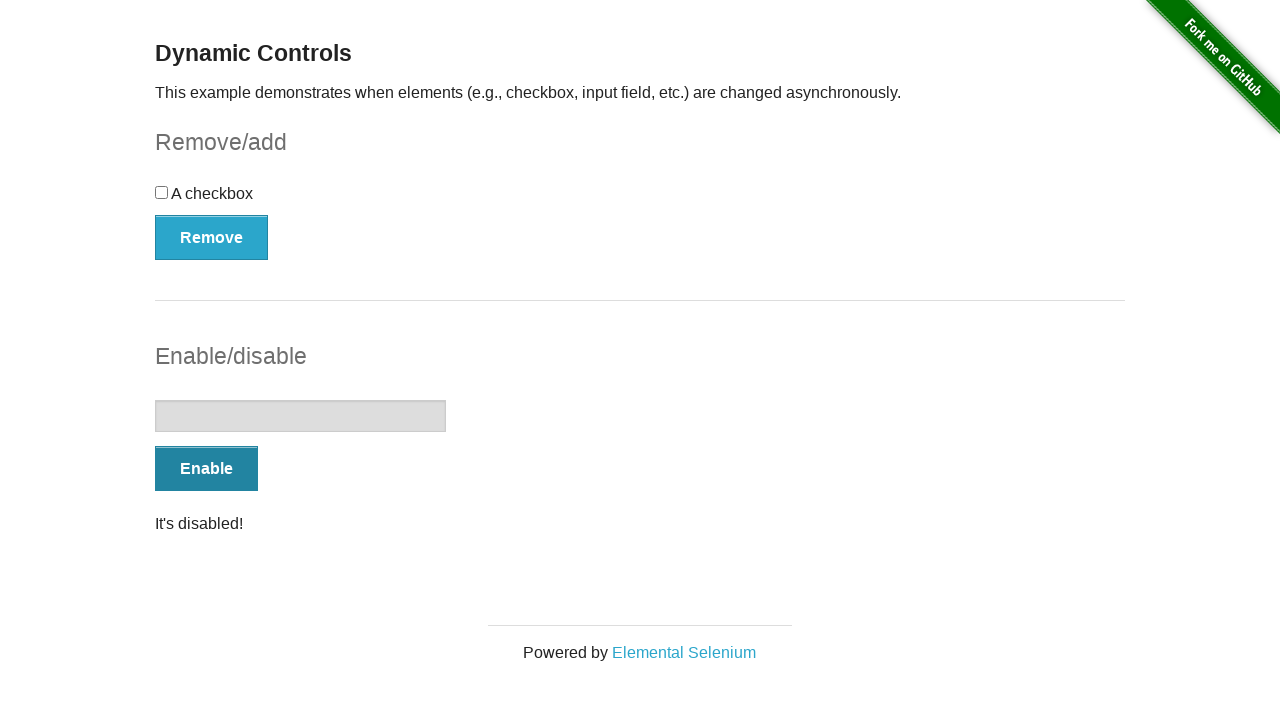